Navigates to the LMS site, clicks on "All Courses" link, and counts the number of available courses displayed

Starting URL: https://alchemy.hguy.co/lms

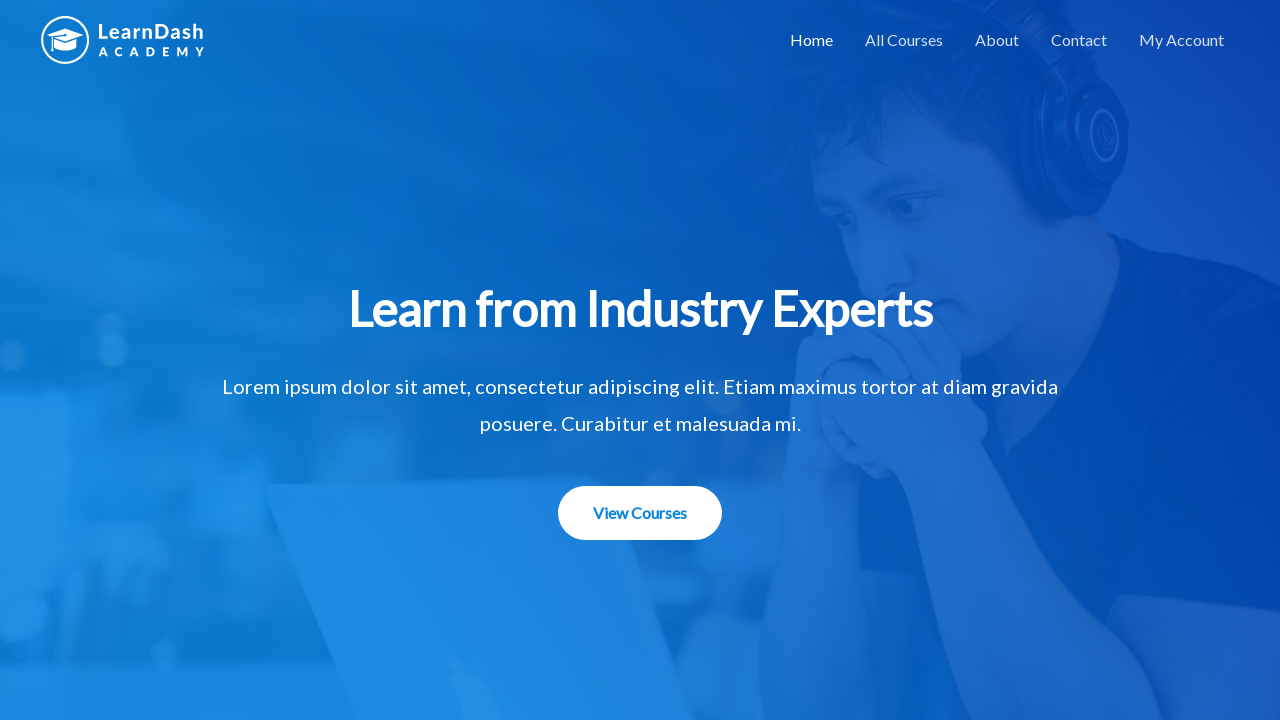

Navigated to LMS site at https://alchemy.hguy.co/lms
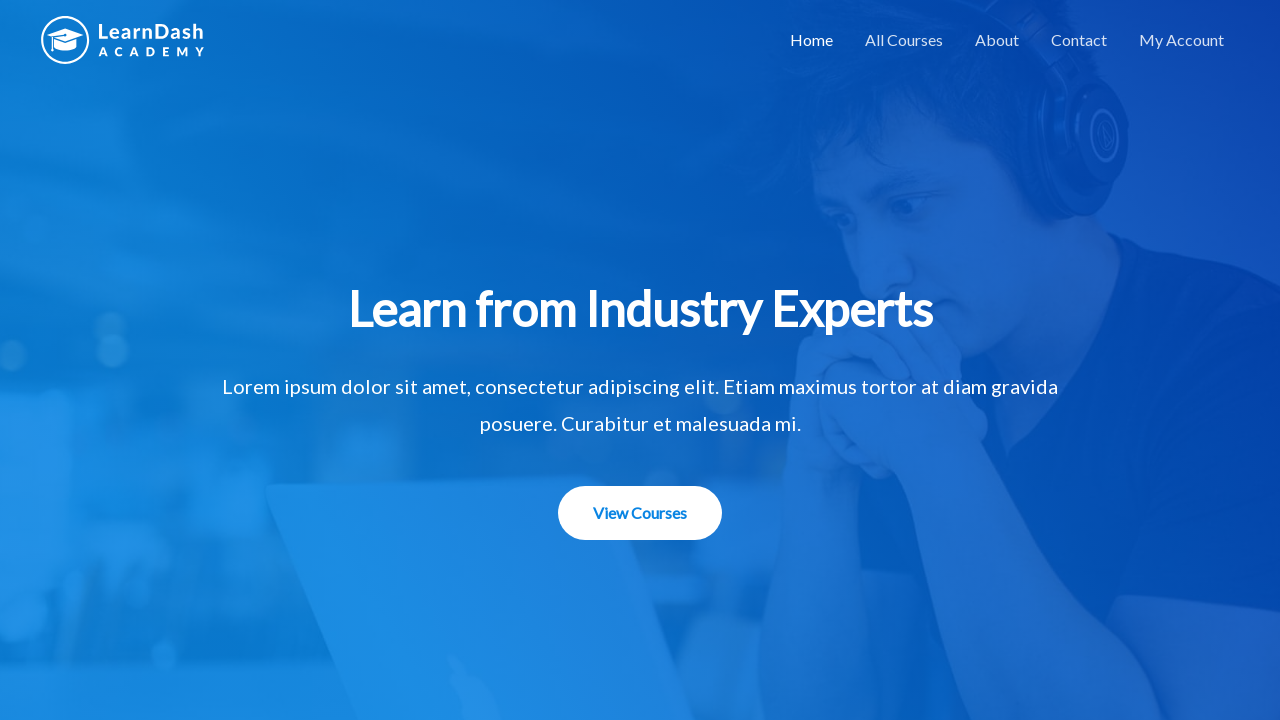

Clicked on 'All Courses' link at (904, 40) on a:text('All Courses')
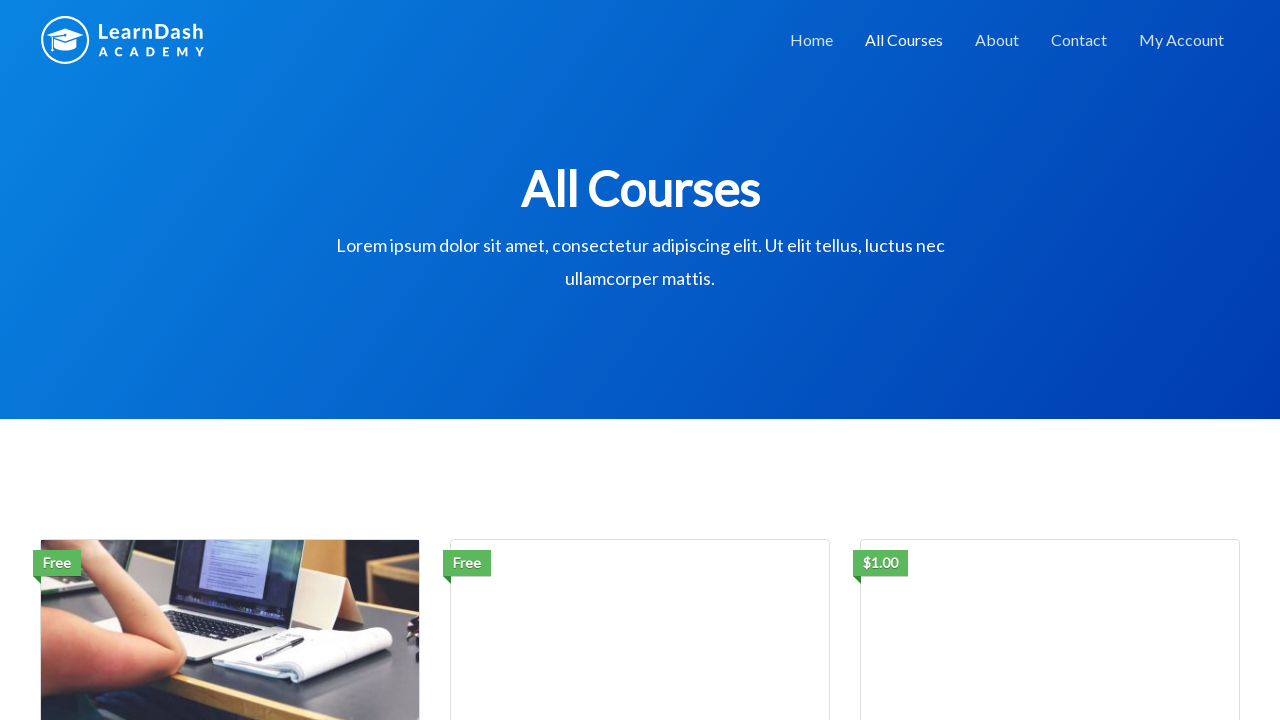

Course list loaded successfully
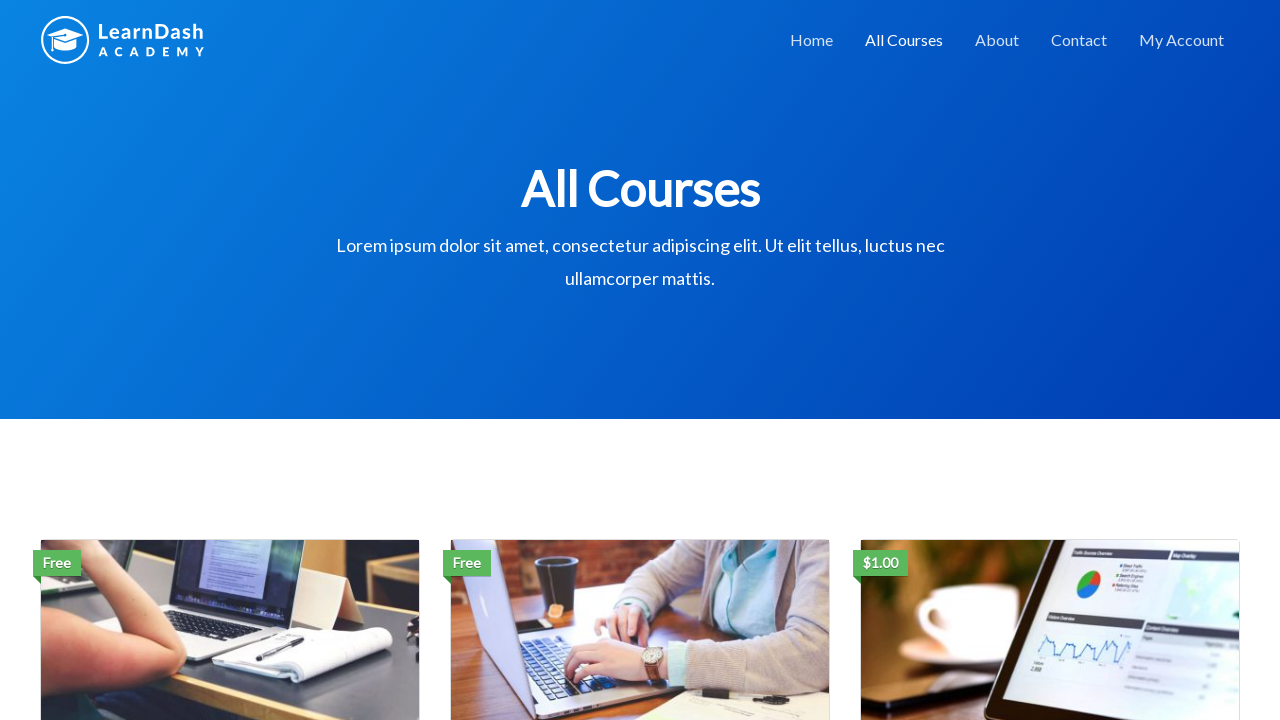

Counted 3 available courses
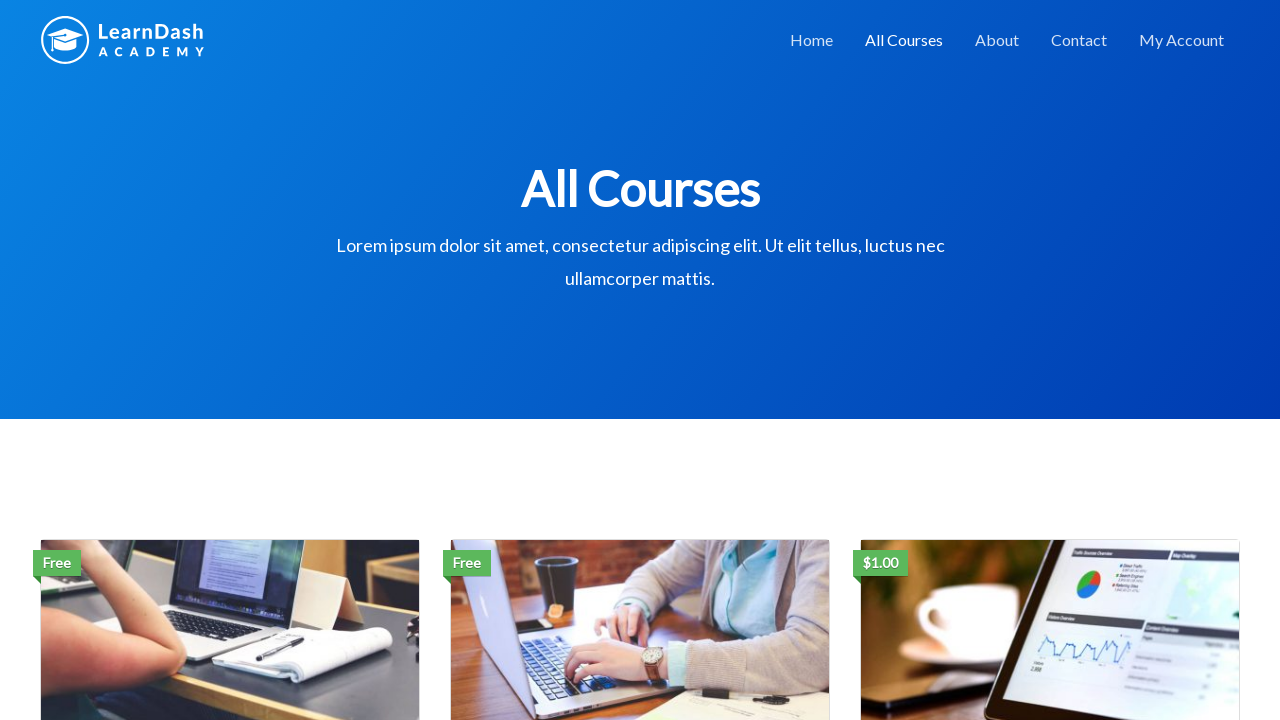

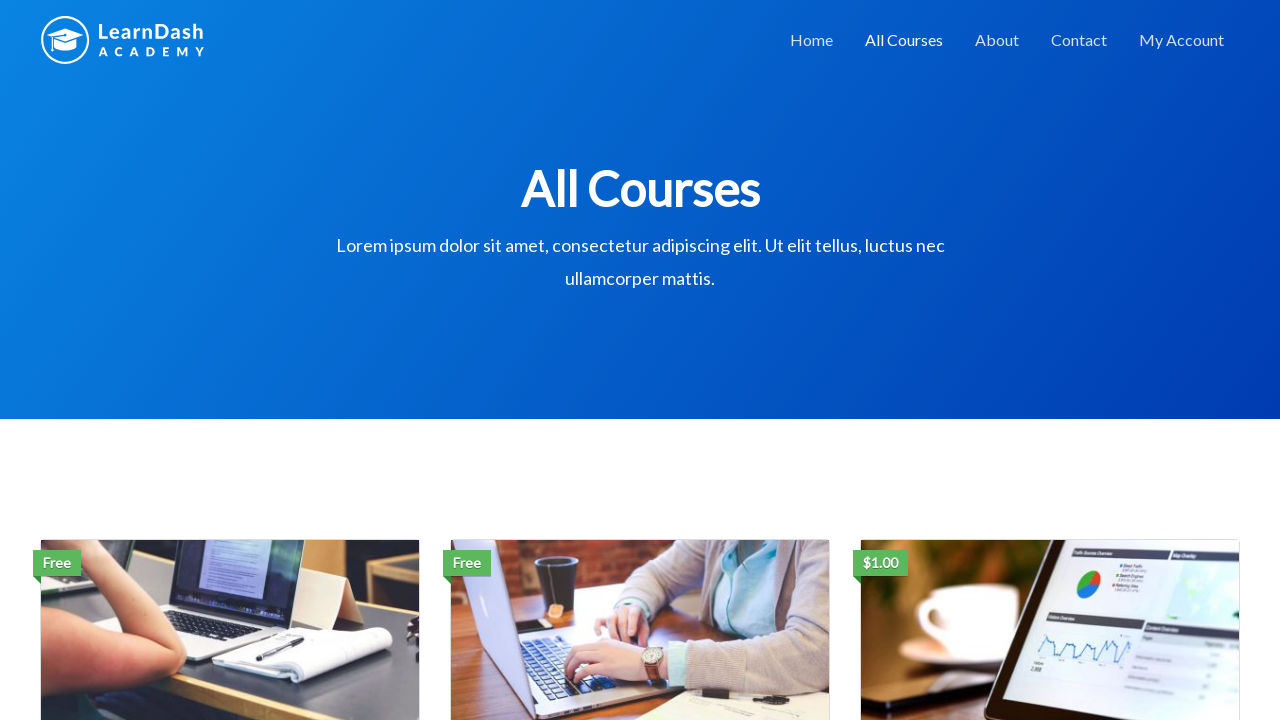